Tests basic JavaScript alert handling by clicking a button that triggers an alert and accepting it

Starting URL: https://demoqa.com/alerts

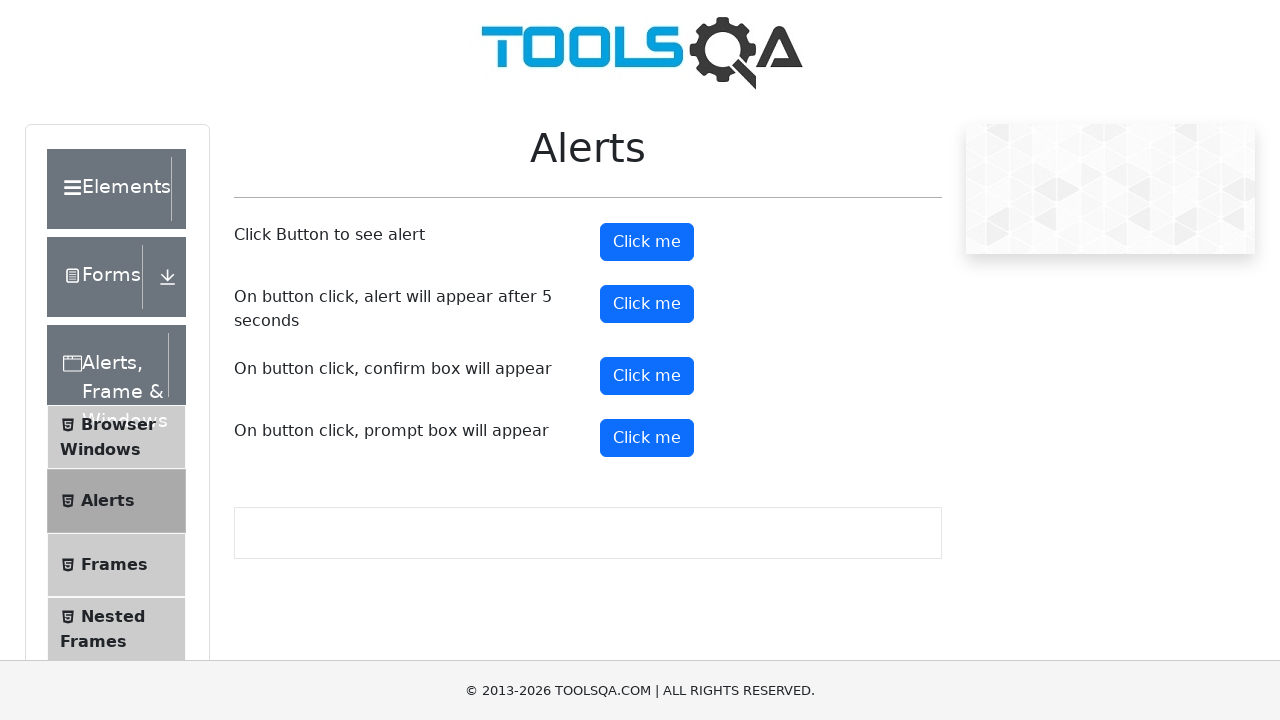

Clicked the alert button to trigger JavaScript alert at (647, 242) on #alertButton
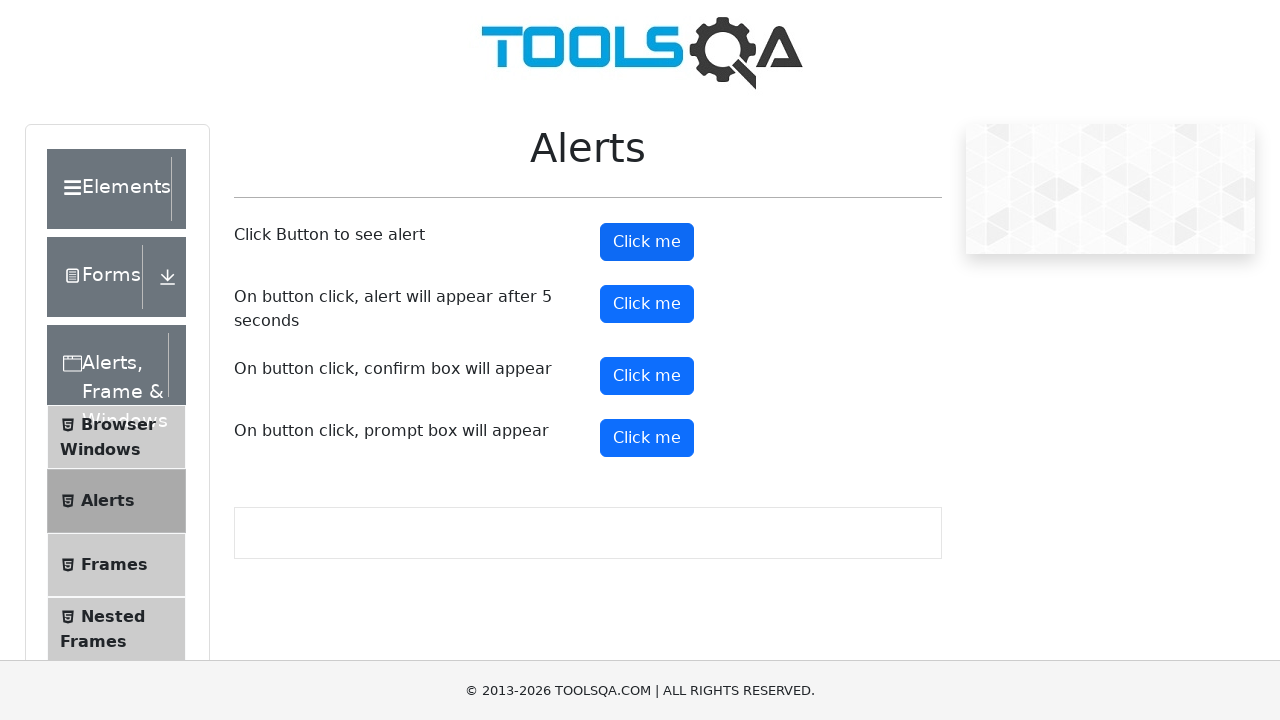

Set up dialog handler to accept the alert
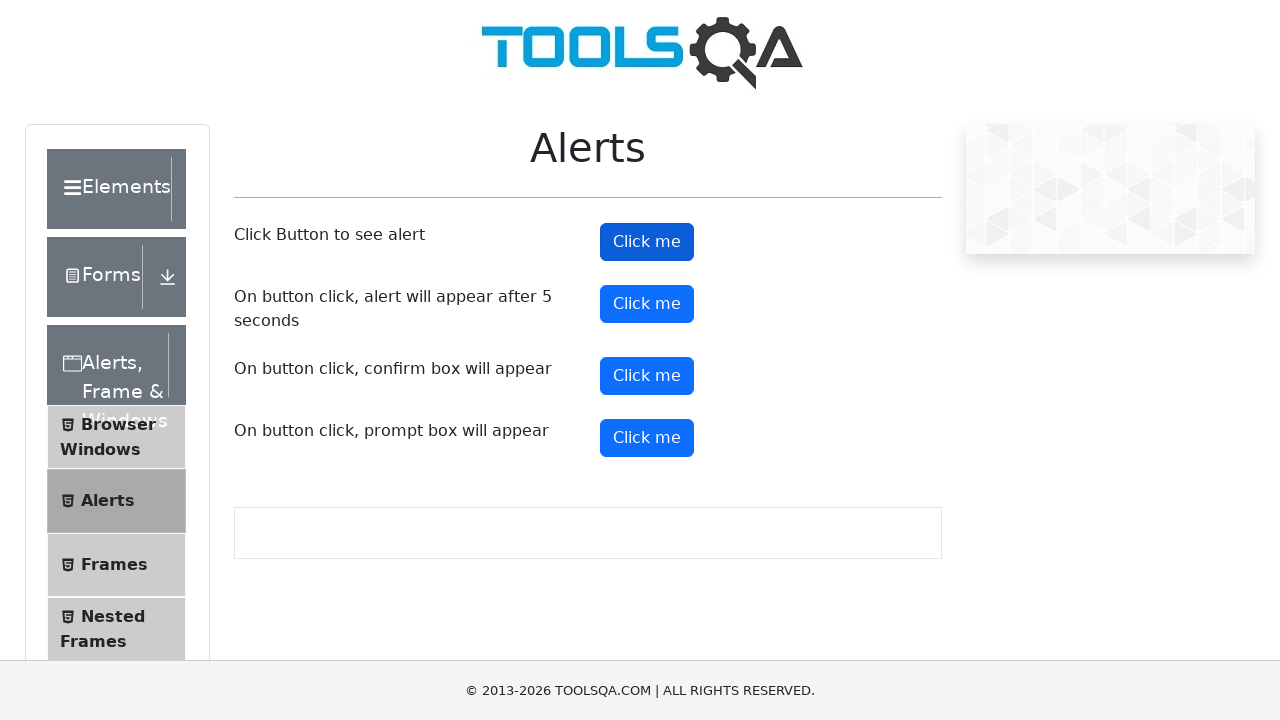

Waited for alert to be processed
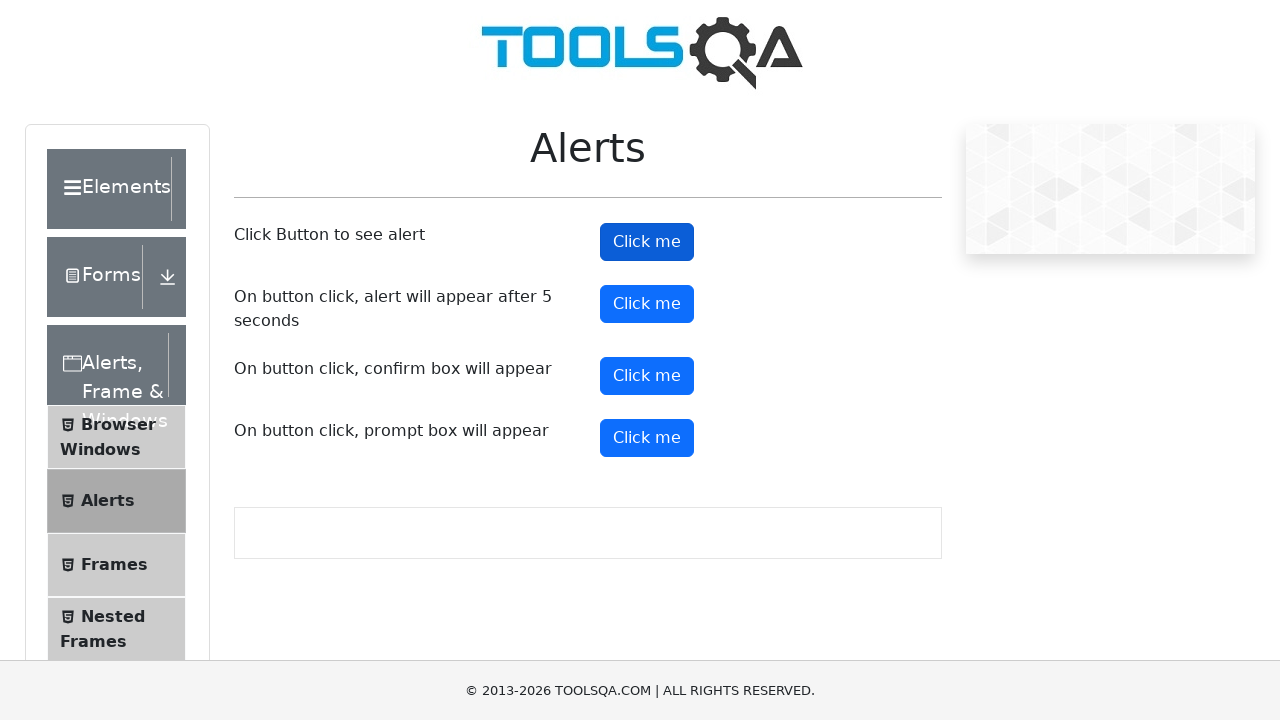

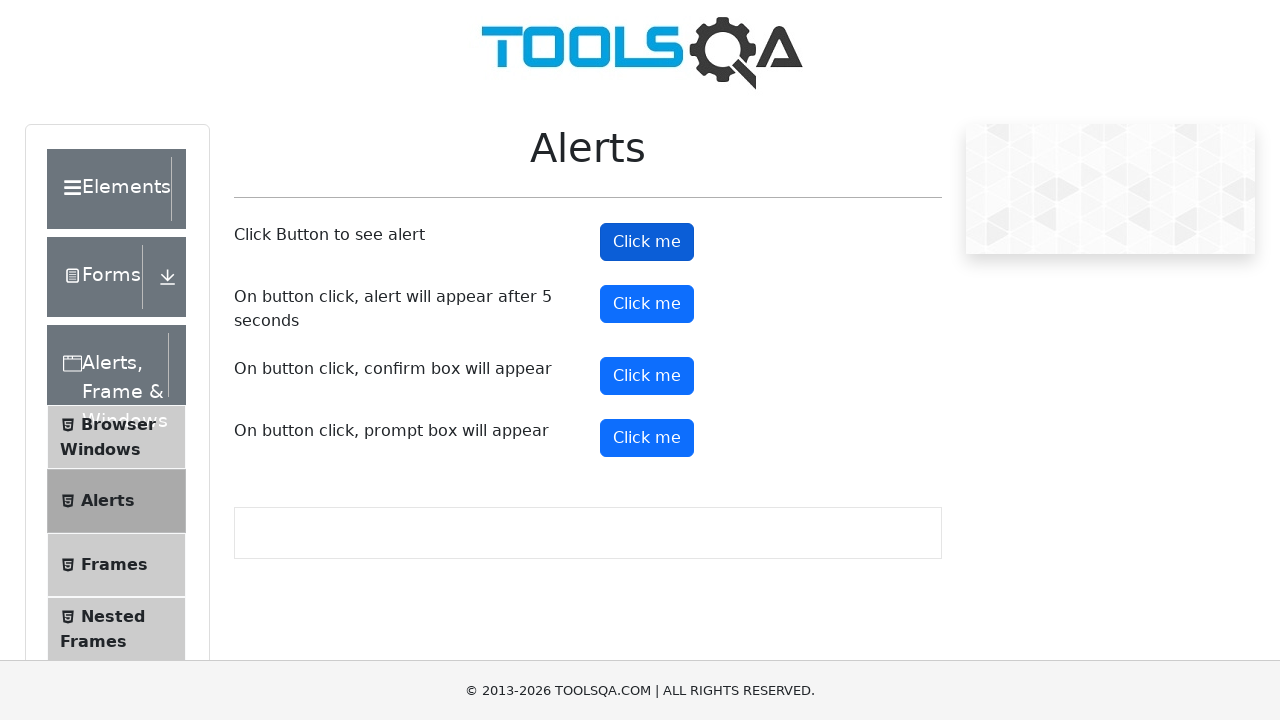